Tests login form with invalid credentials and verifies that an error message is displayed

Starting URL: http://the-internet.herokuapp.com/login

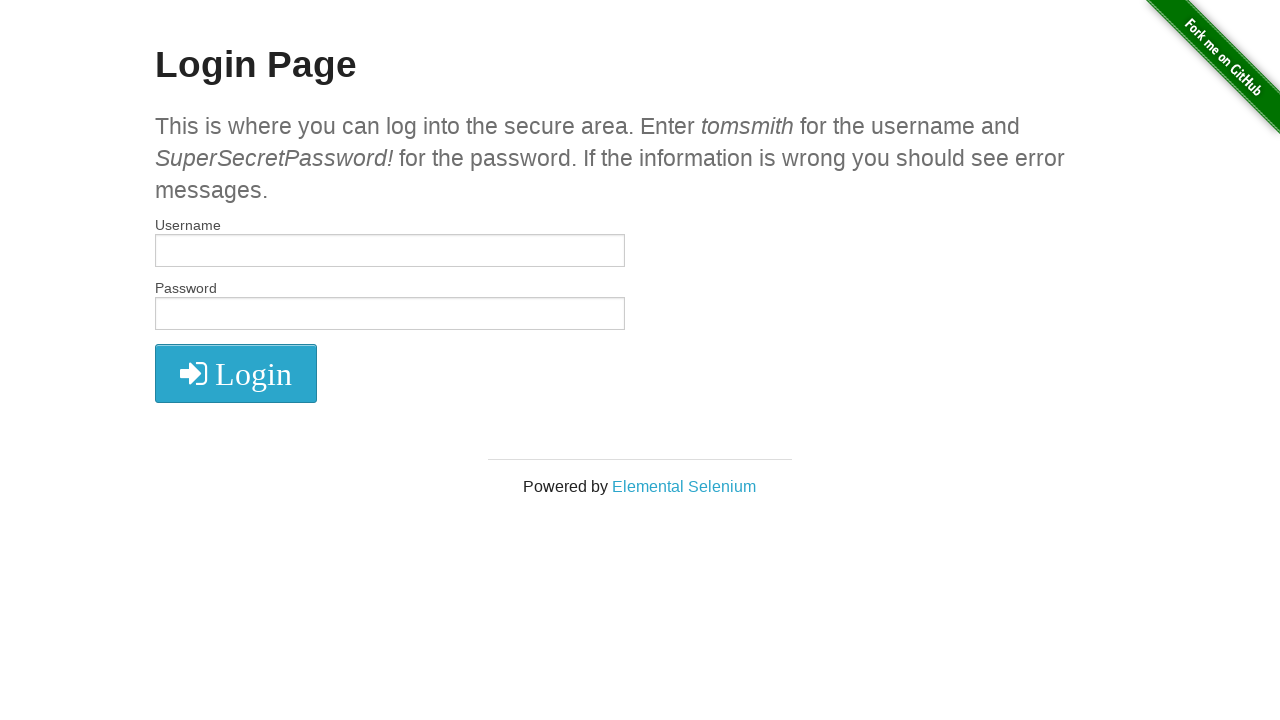

Filled username field with invalid credentials 'invaliduser123' on input#username
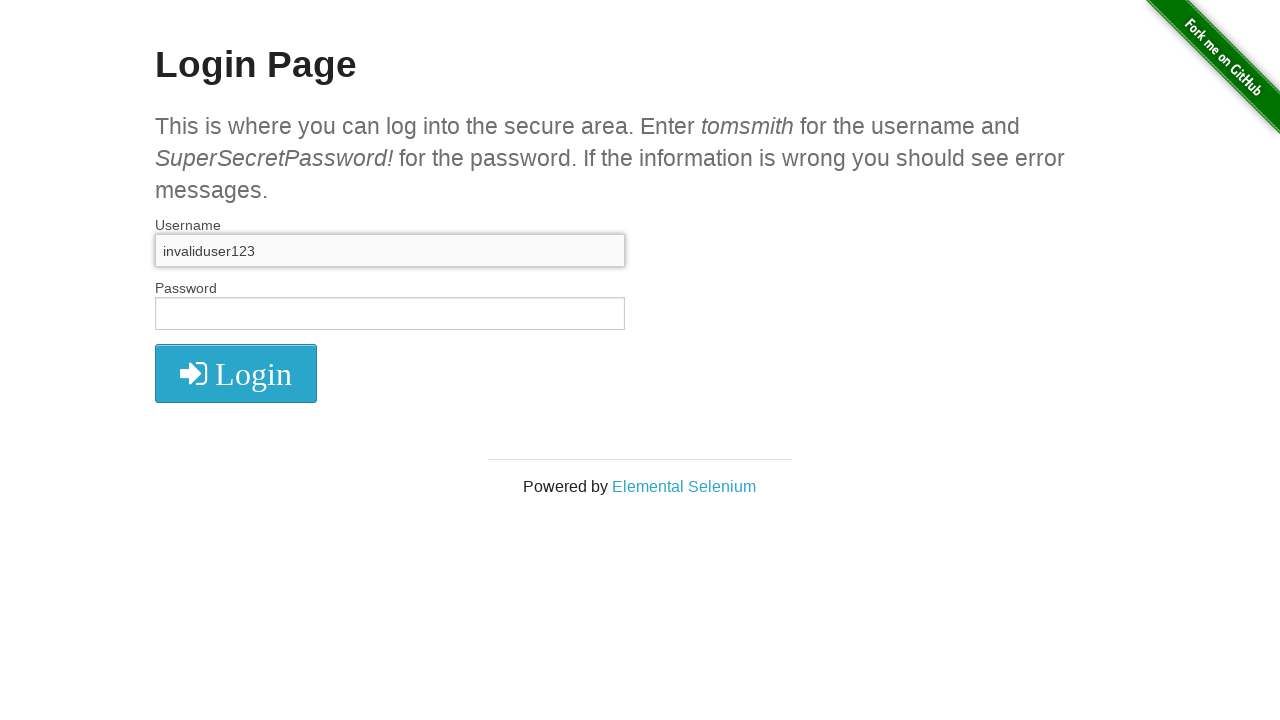

Filled password field with invalid credentials 'wrongpass456' on input#password
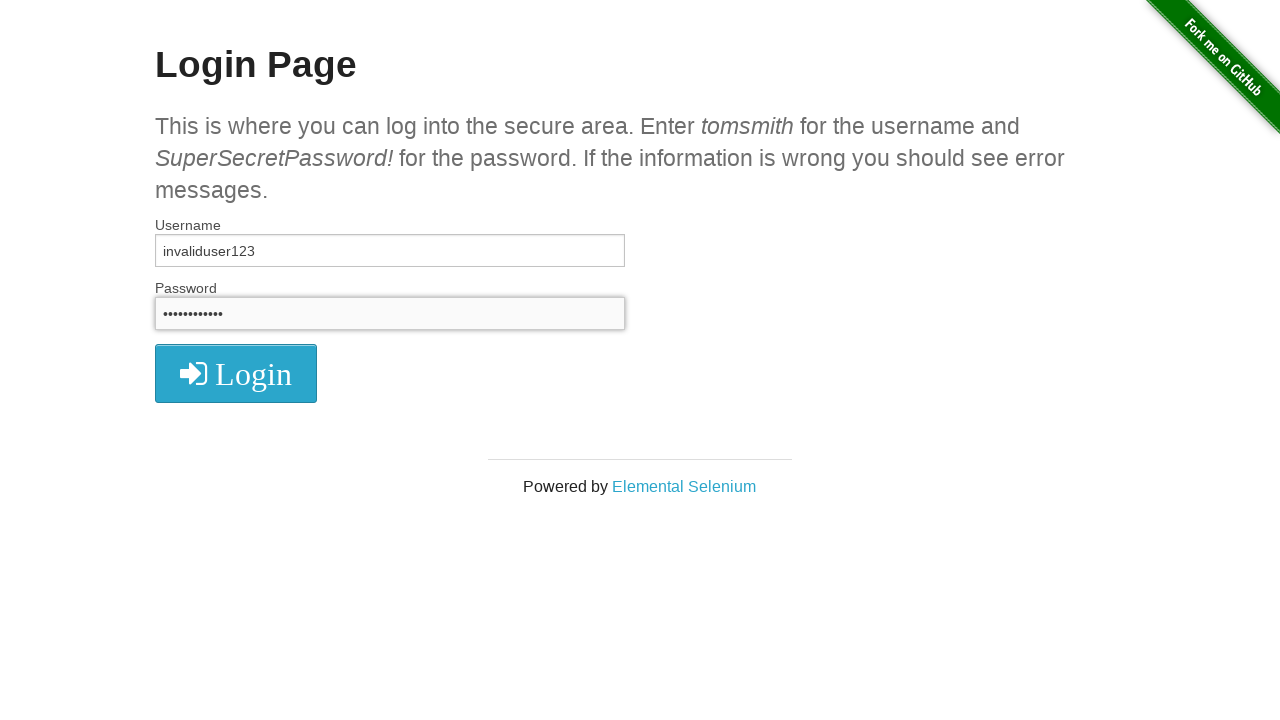

Clicked login button to submit invalid credentials at (236, 373) on button[type='submit']
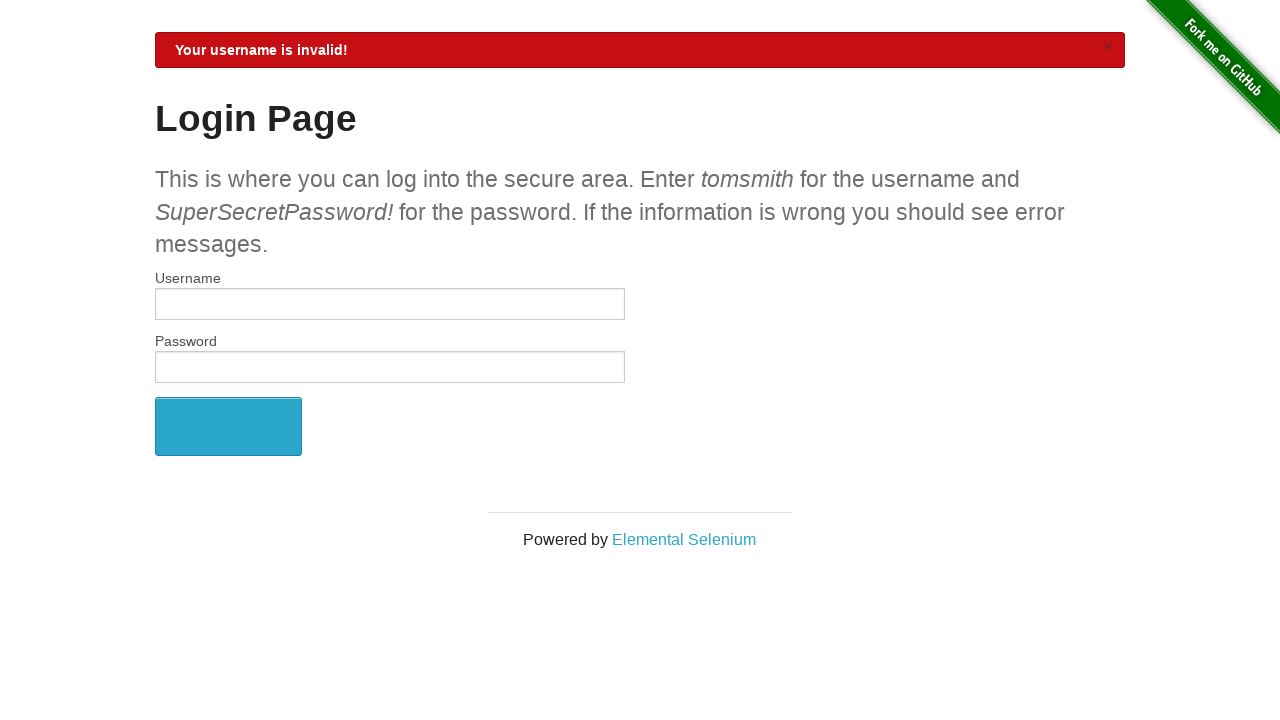

Error message displayed confirming invalid login attempt
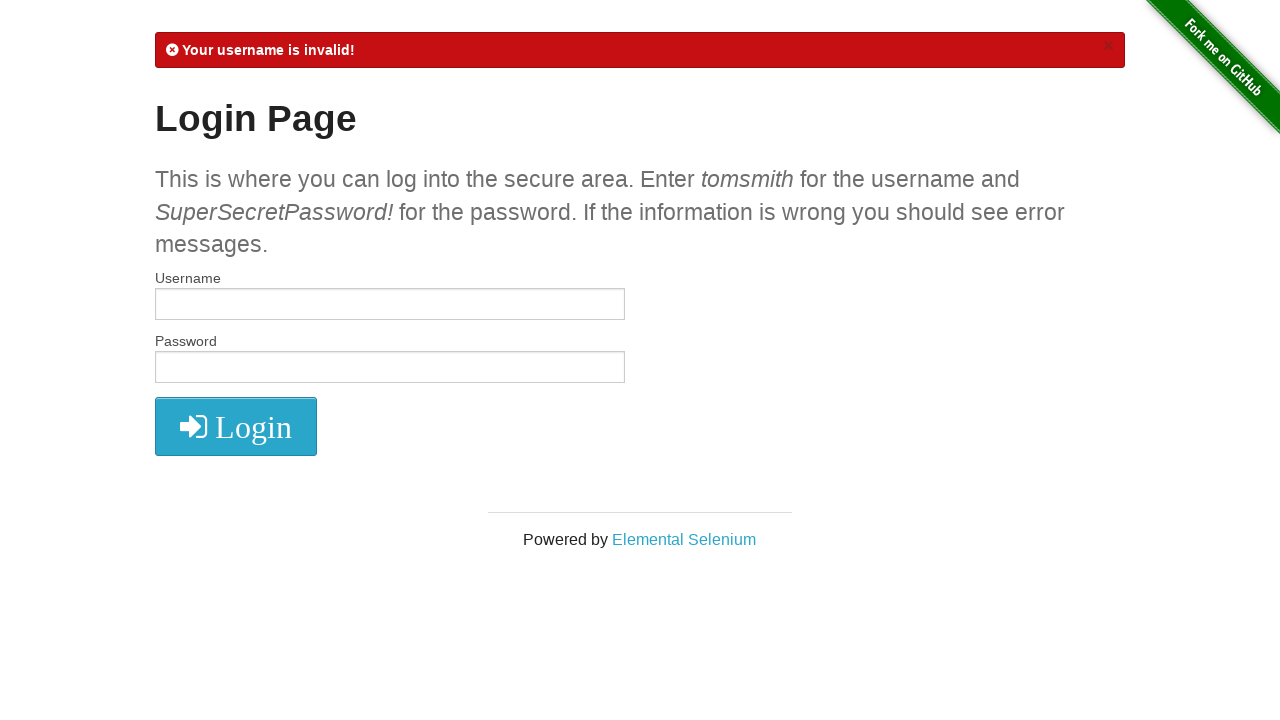

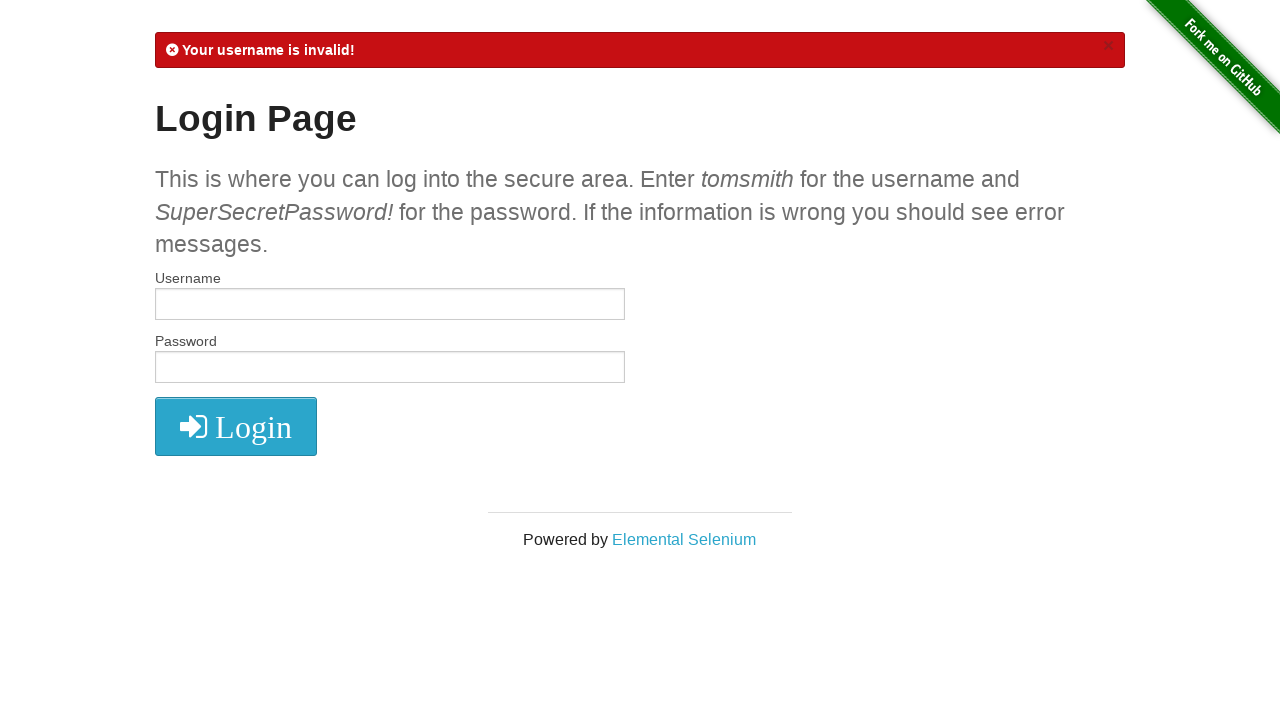